Tests pressing the TAB key on an input field and verifies the page displays the correct key press result

Starting URL: https://the-internet.herokuapp.com/key_presses

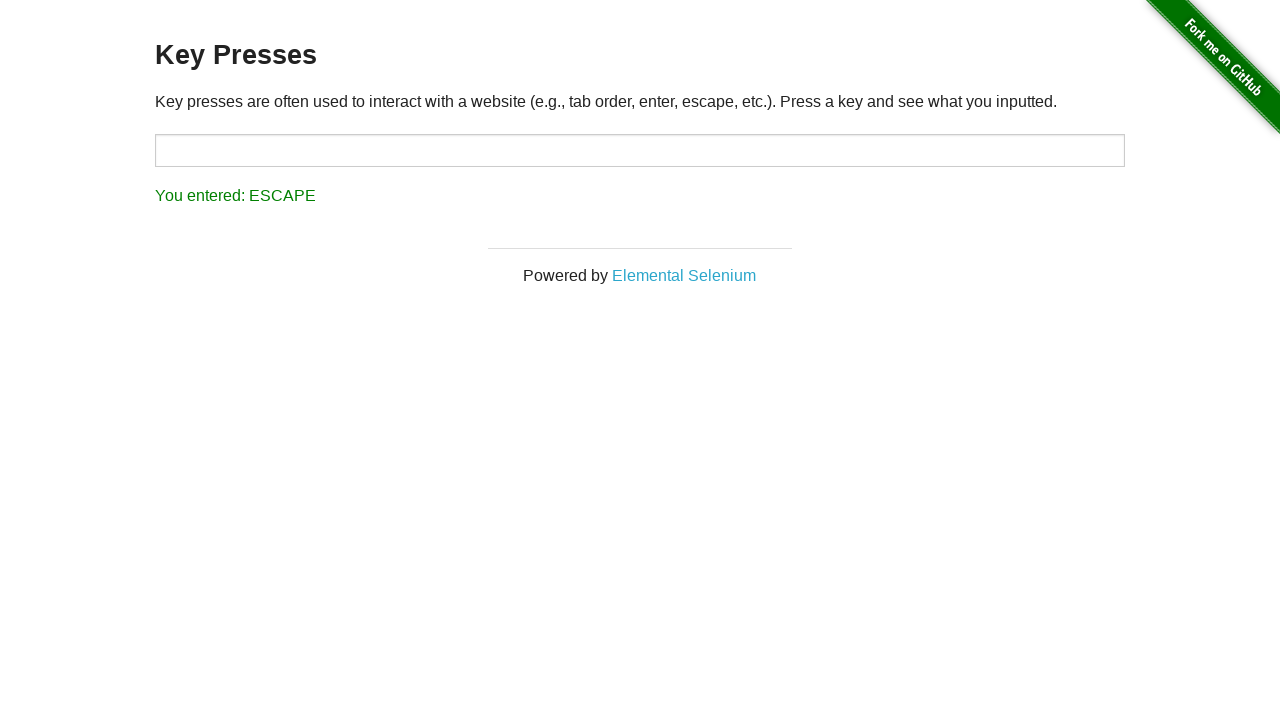

Clicked on the target input element at (640, 150) on input#target
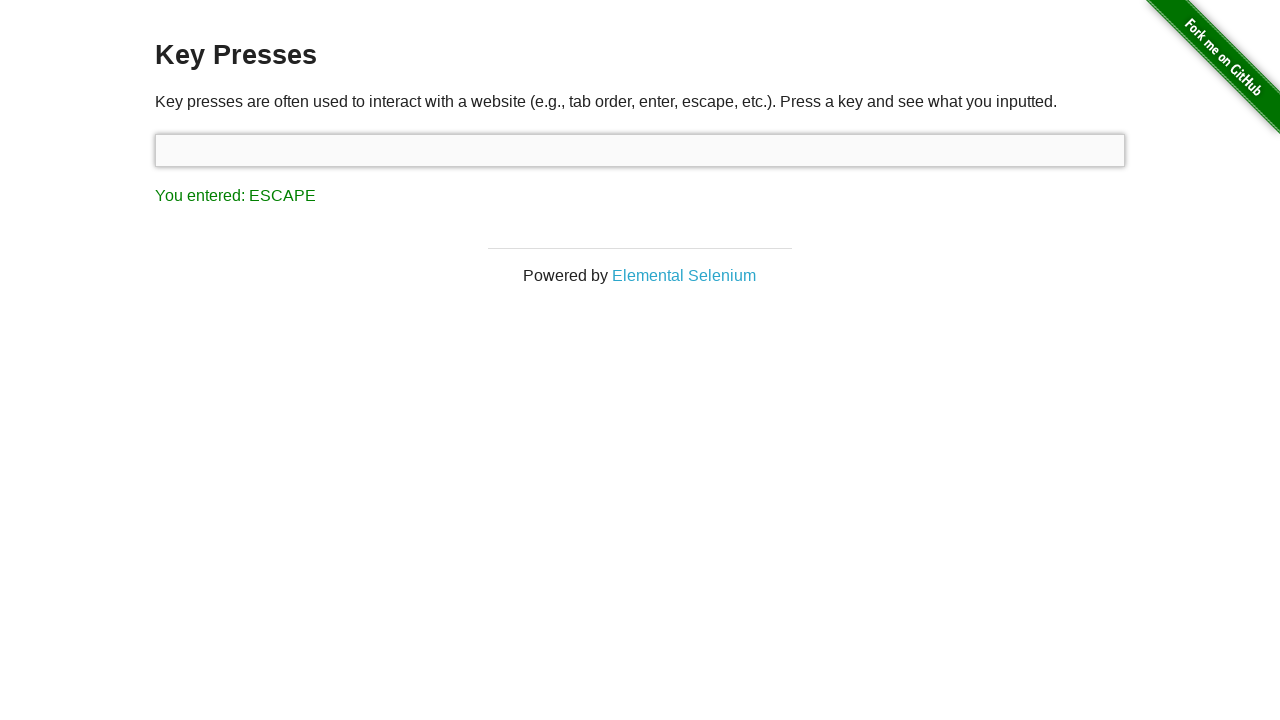

Pressed TAB key
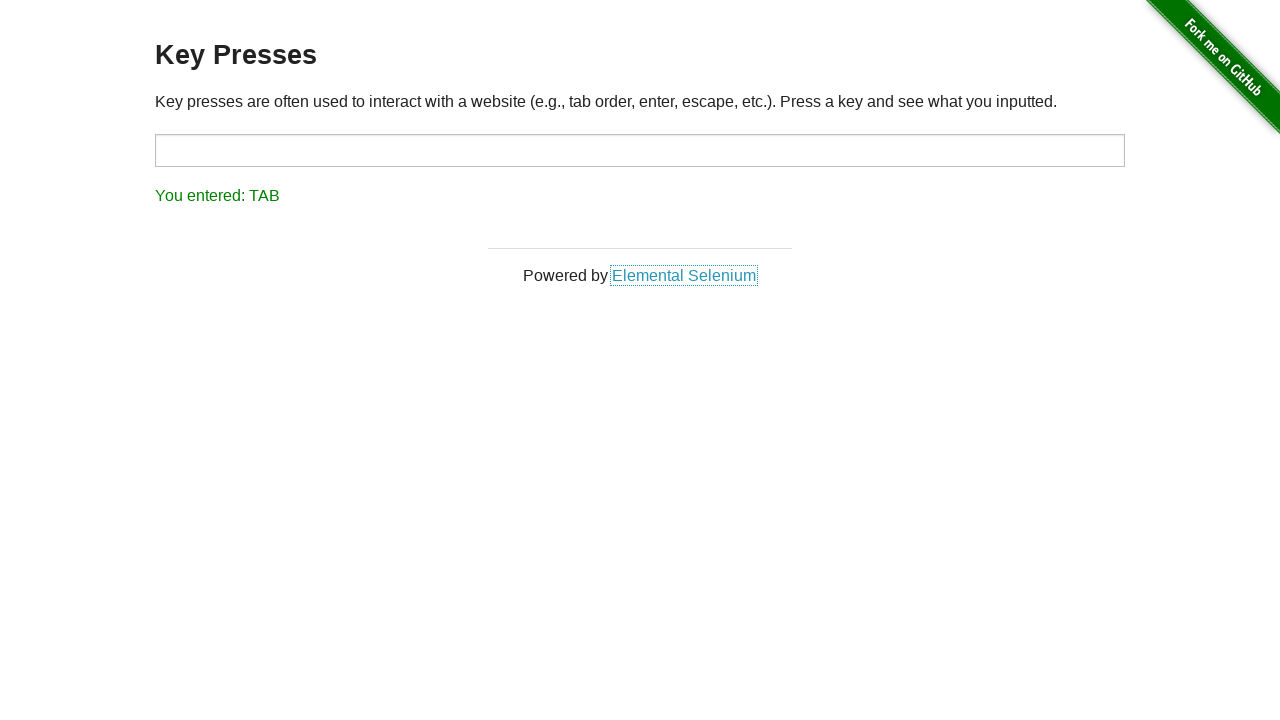

Verified the result message appeared on the page
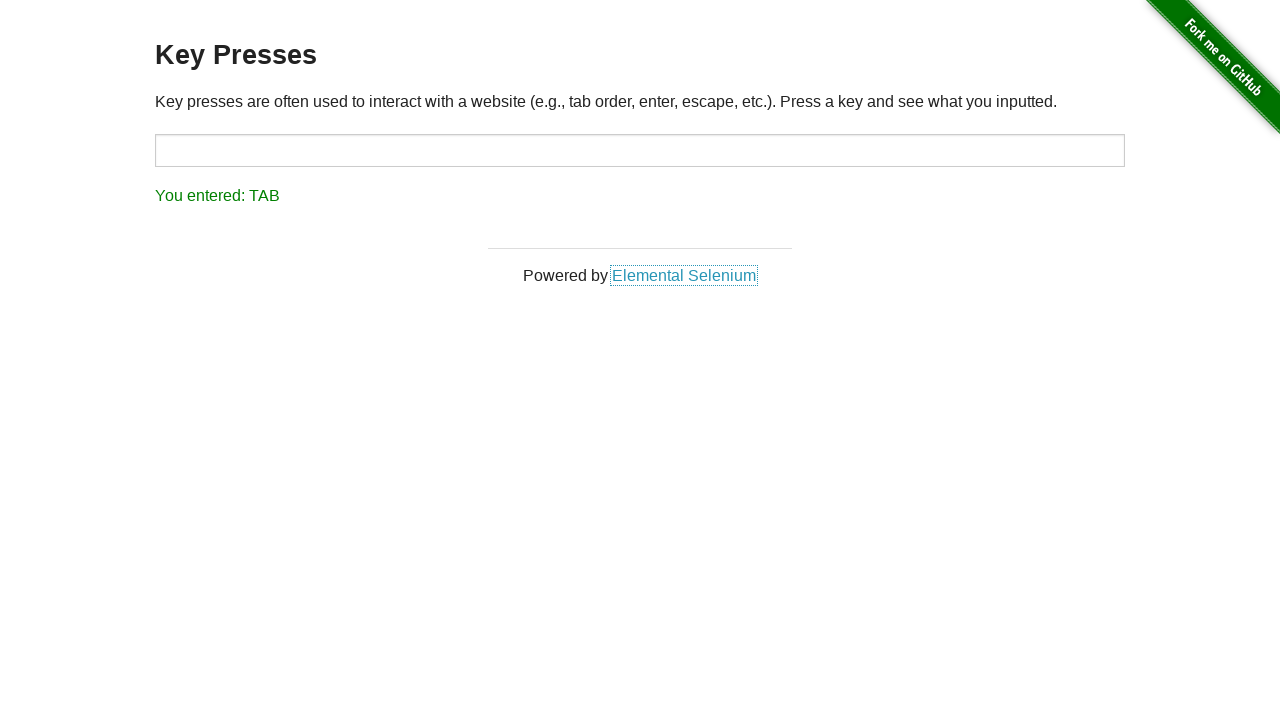

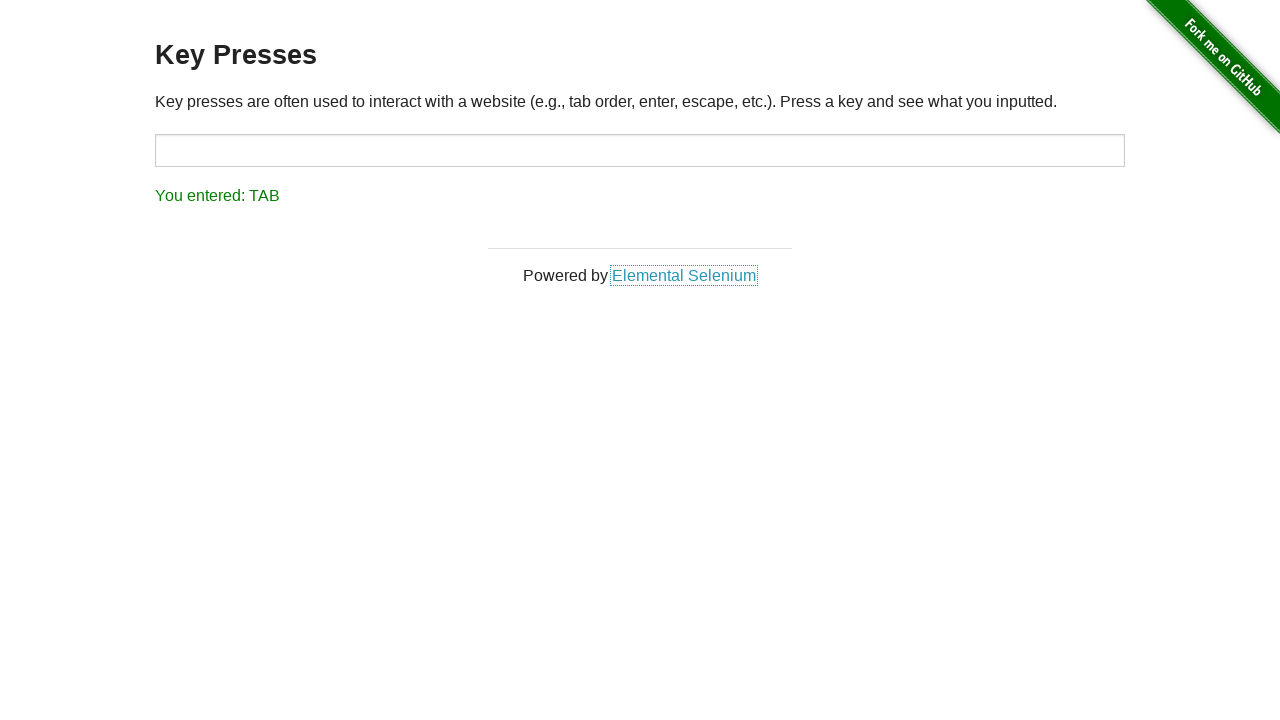